Tests that clicking the "GET STARTED" link navigates to the documentation intro page

Starting URL: https://playwright.dev/python

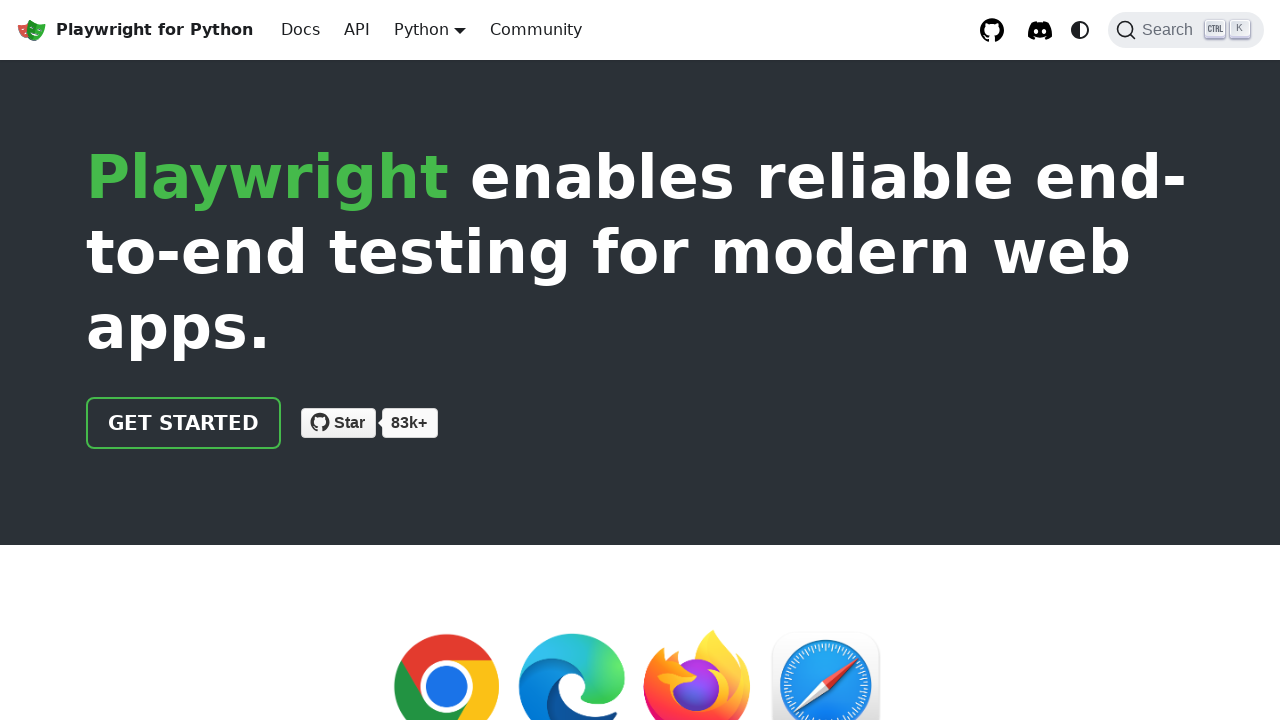

Clicked the GET STARTED link at (184, 423) on internal:role=link[name="GET STARTED"i]
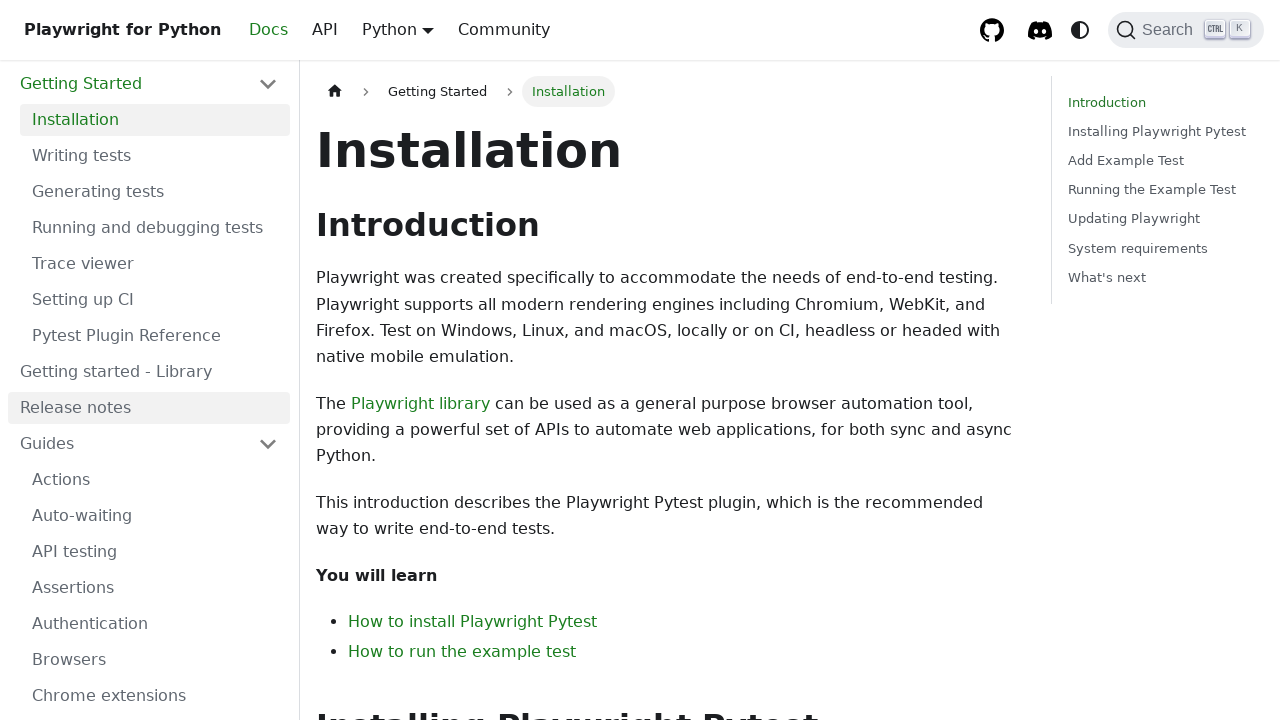

Navigation to documentation intro page completed
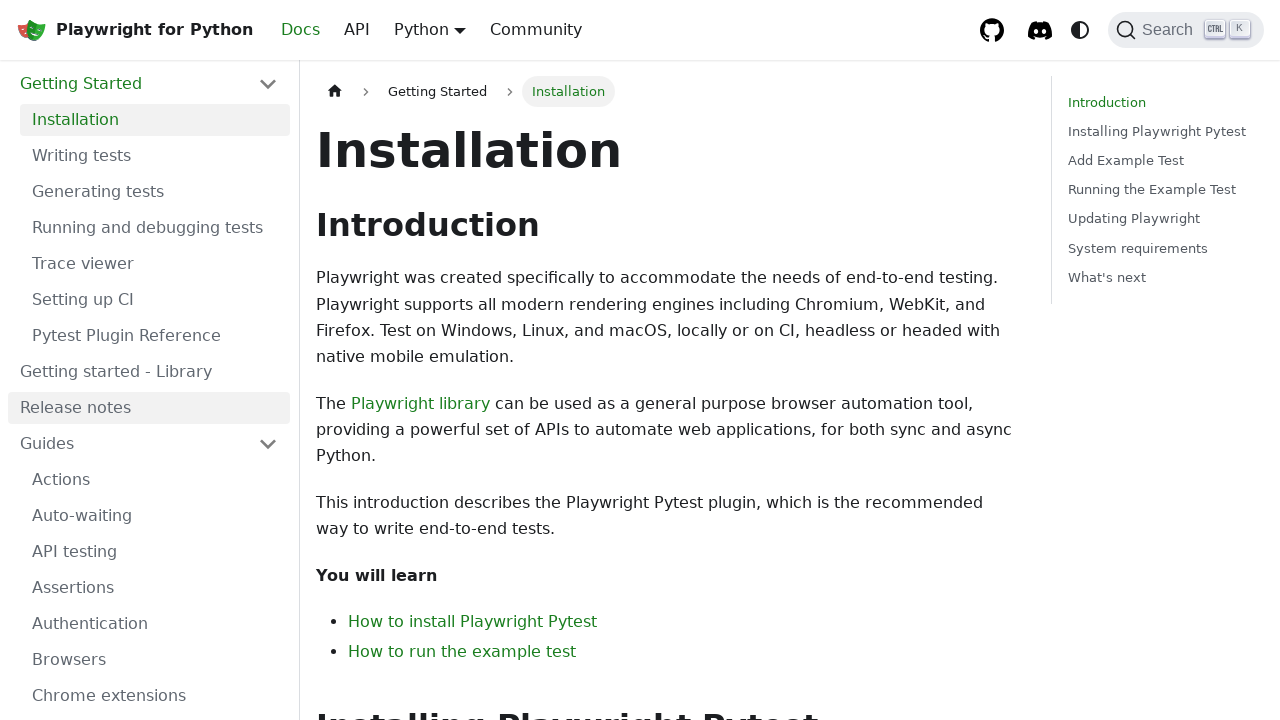

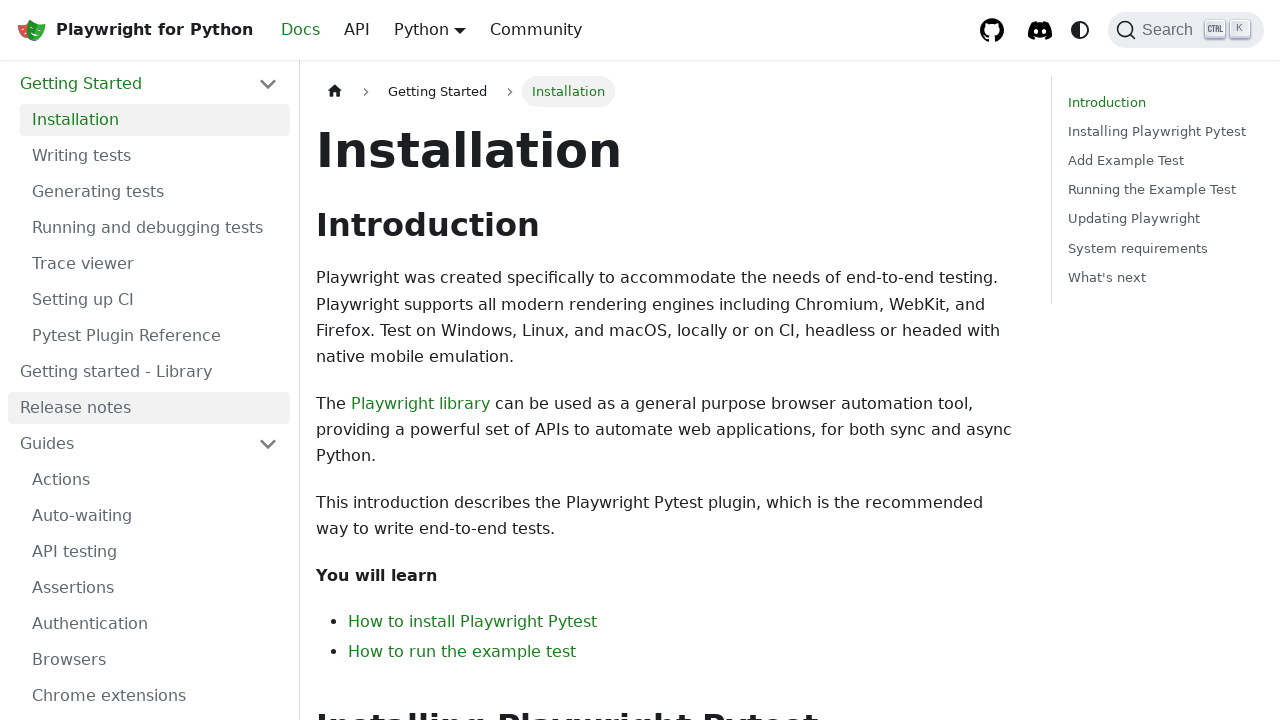